Tests calendar date picker functionality by clicking on the date input field and selecting day 24 from the calendar dropdown

Starting URL: https://rahulshettyacademy.com/dropdownsPractise/

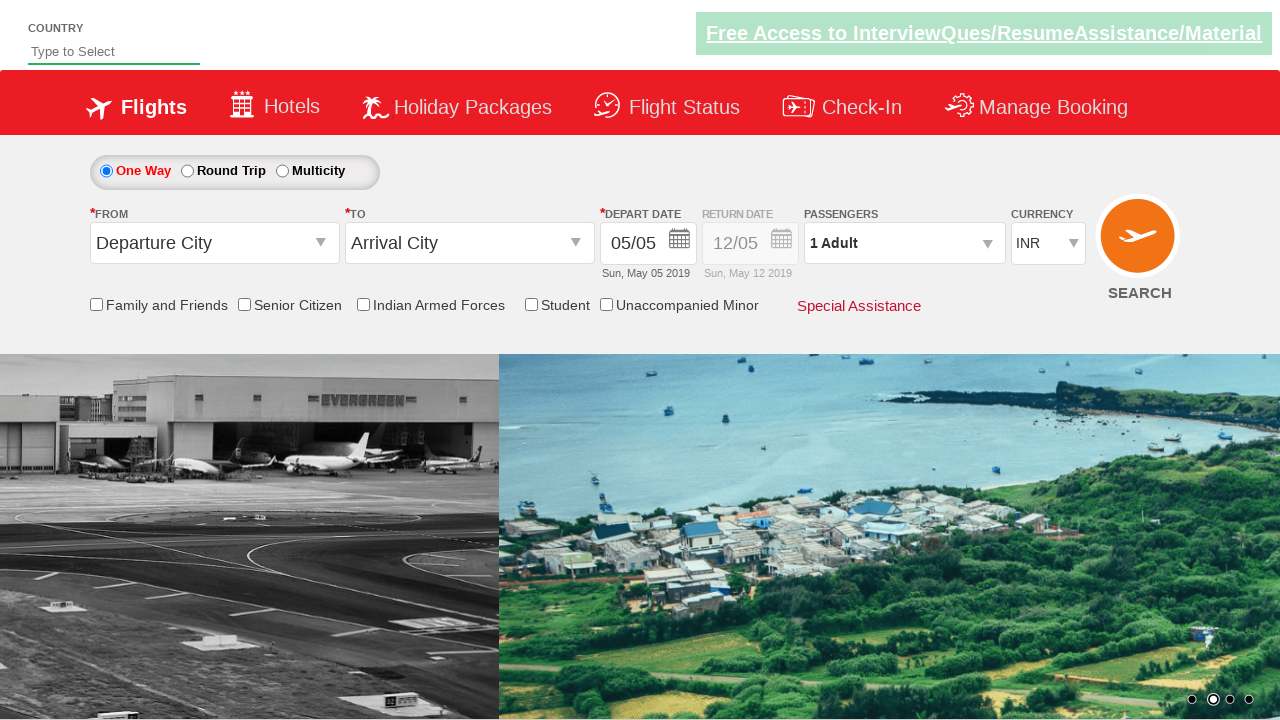

Clicked on the date input field to open the calendar at (648, 244) on #ctl00_mainContent_view_date1
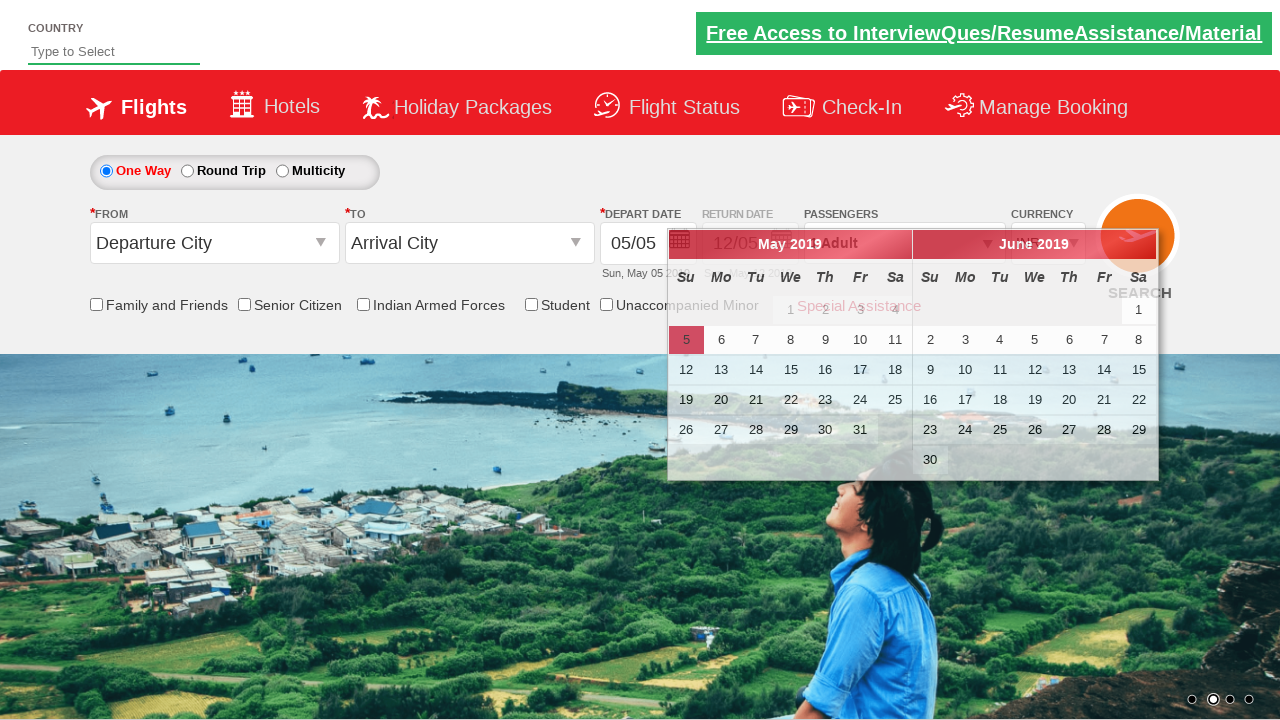

Selected day 24 from the calendar dropdown at (860, 400) on (//td/a[text()='24'])[1]
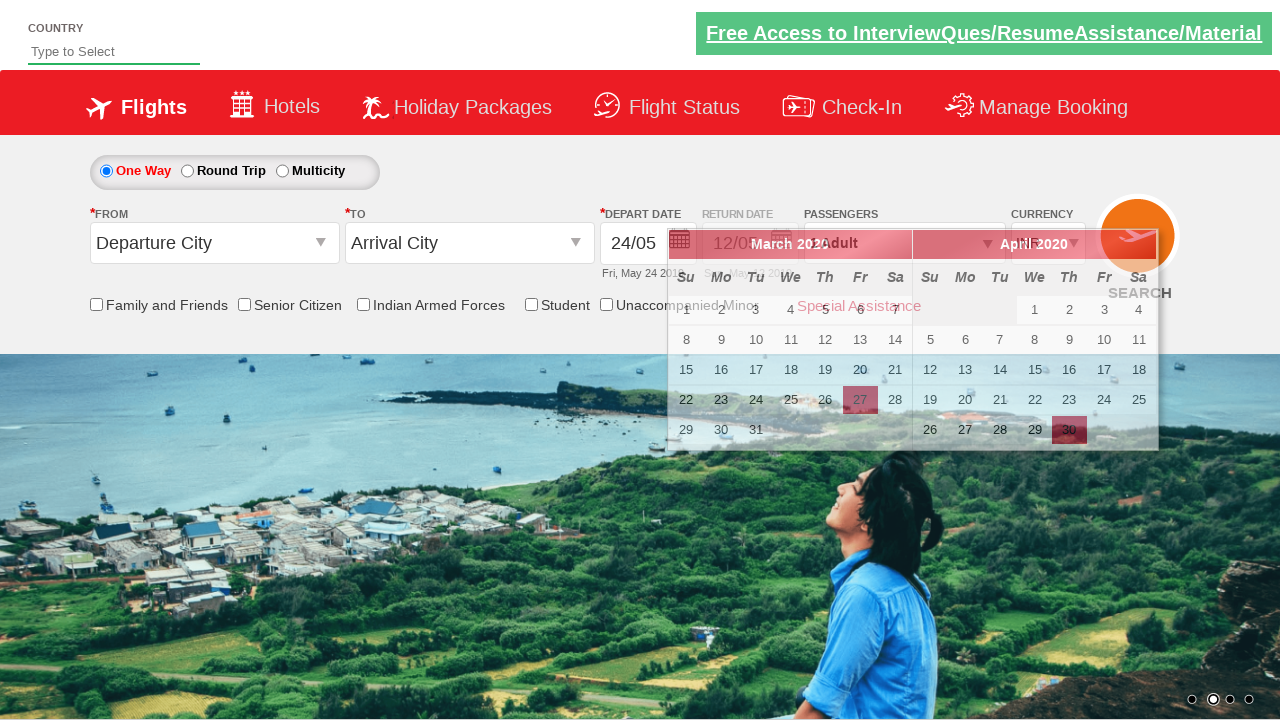

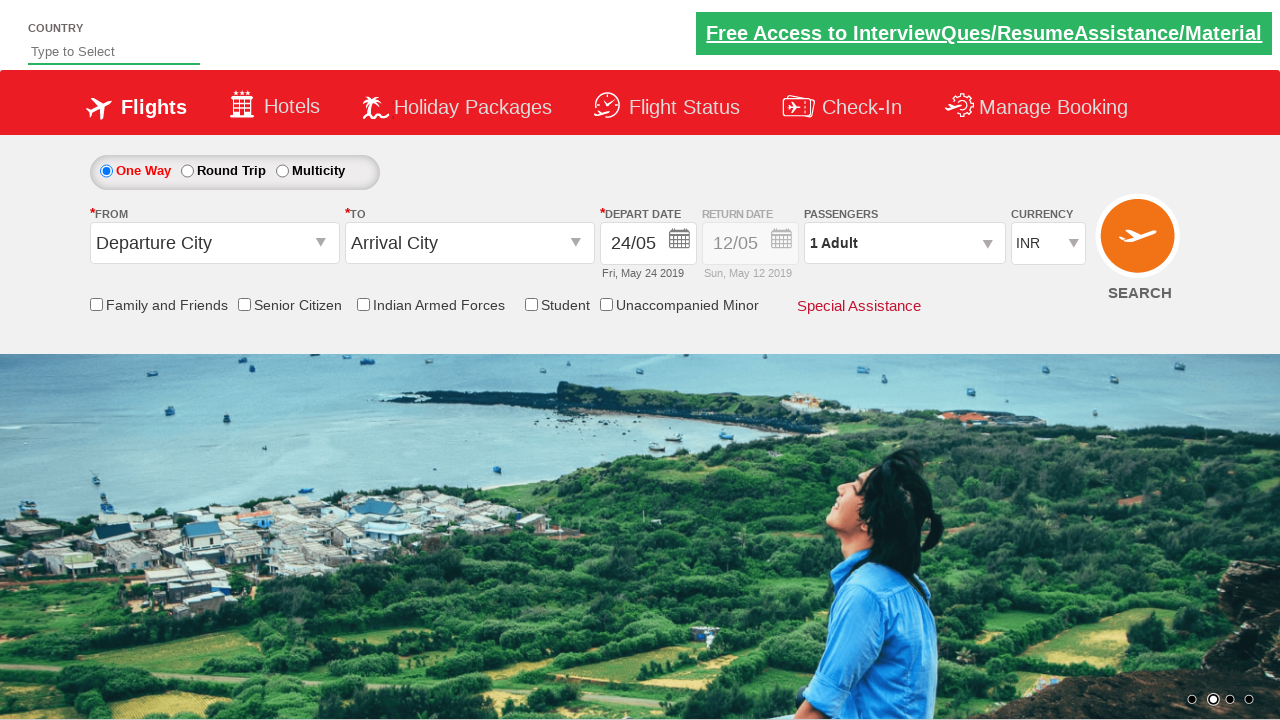